Tests checkbox functionality by ensuring both checkboxes are checked, clicking them only if they are not already selected

Starting URL: https://the-internet.herokuapp.com/checkboxes

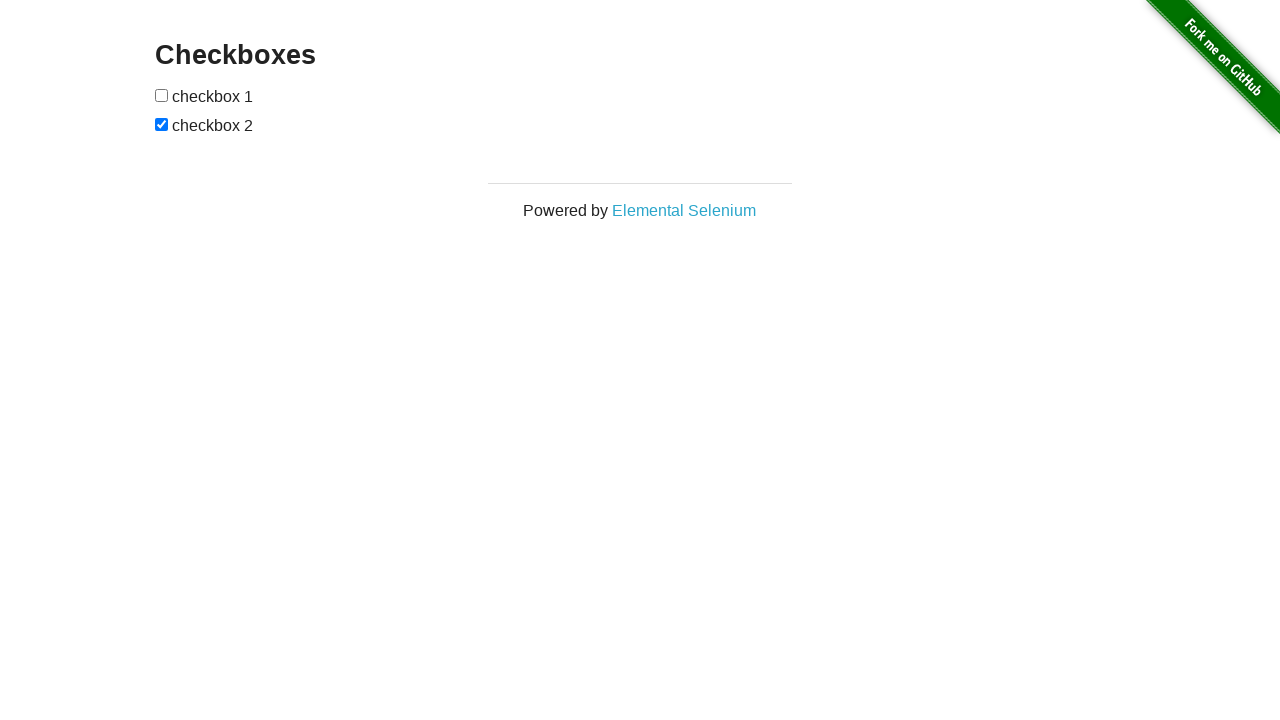

Navigated to checkbox test page
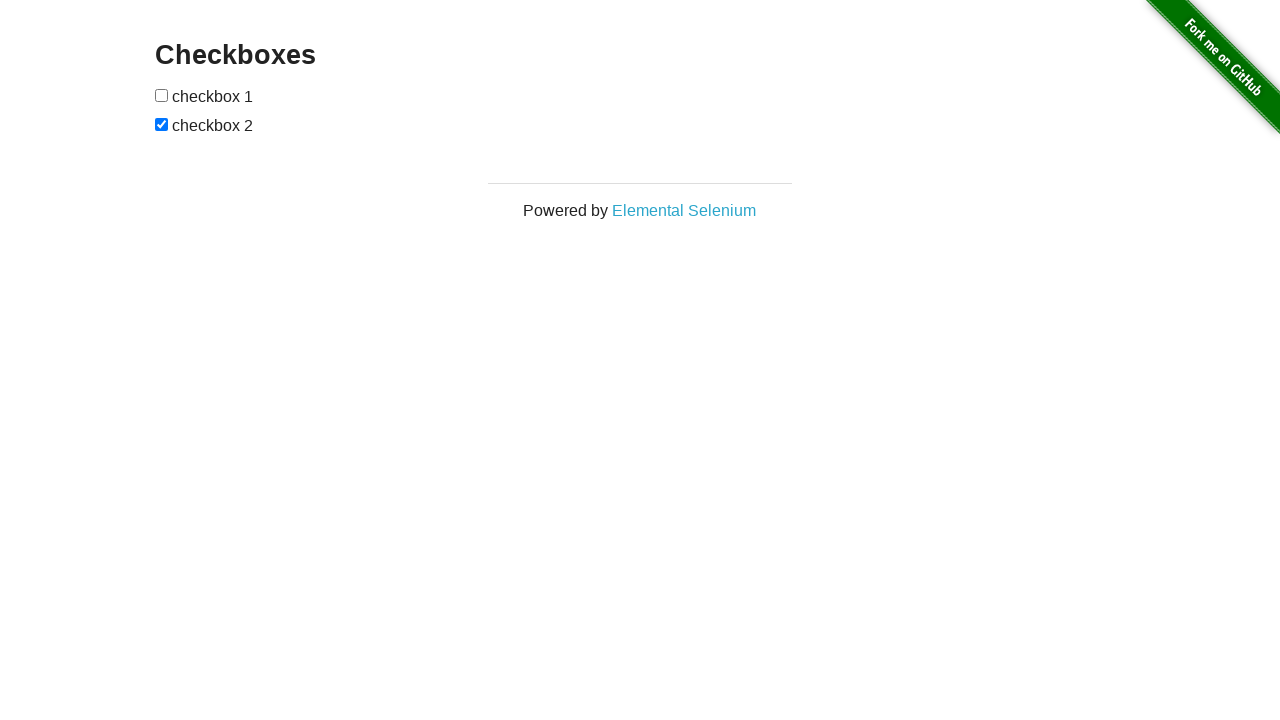

Retrieved all checkboxes from the page
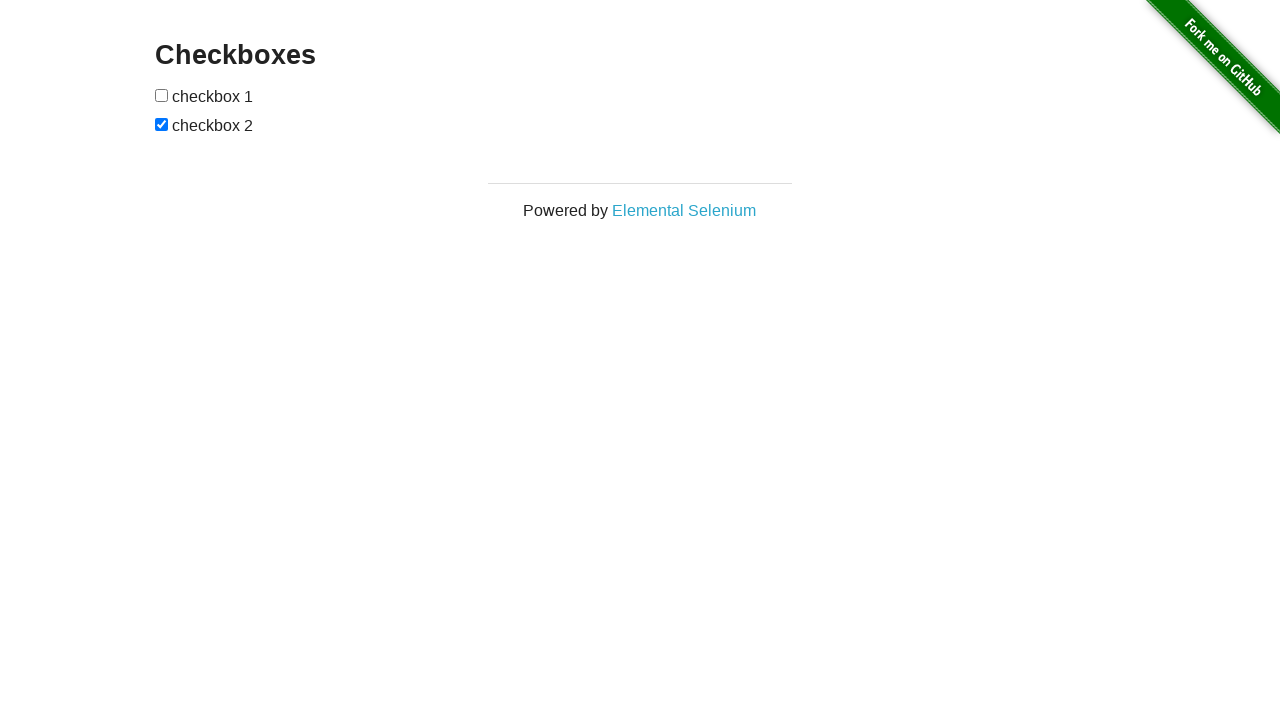

Checkbox 1 was not checked, clicked it to select at (162, 95) on input[type='checkbox'] >> nth=0
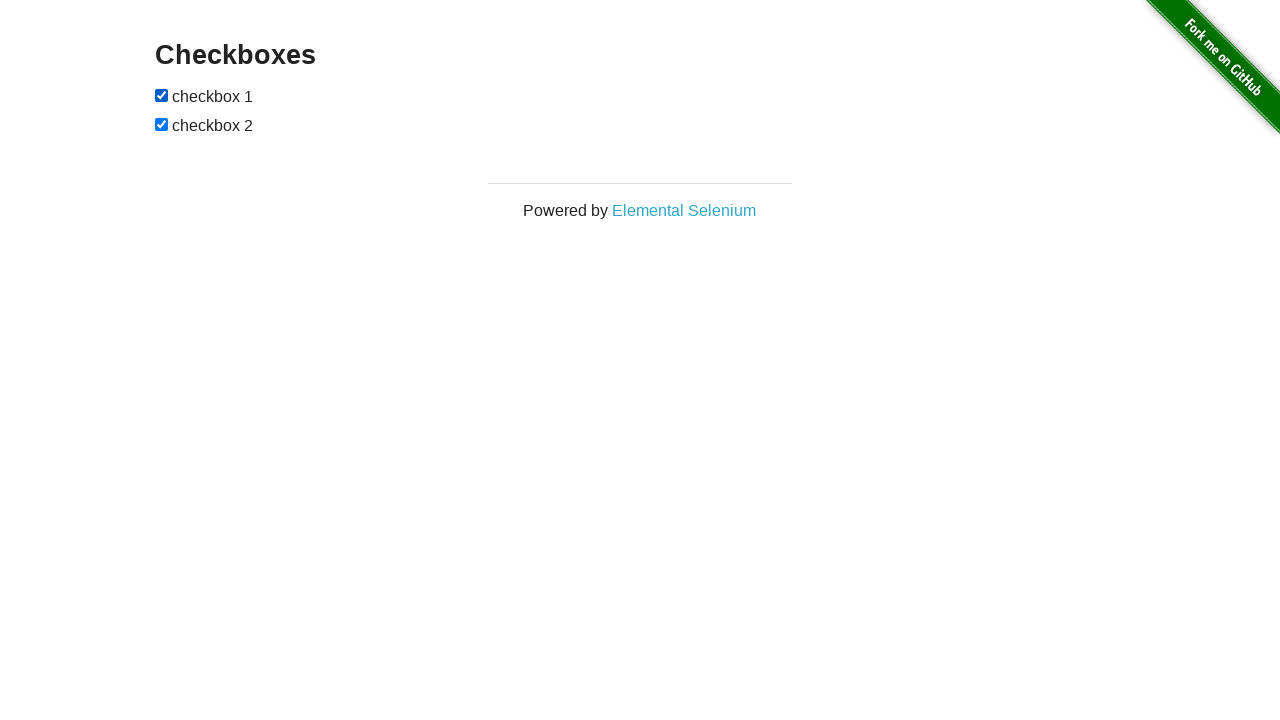

Checkbox 2 was already checked
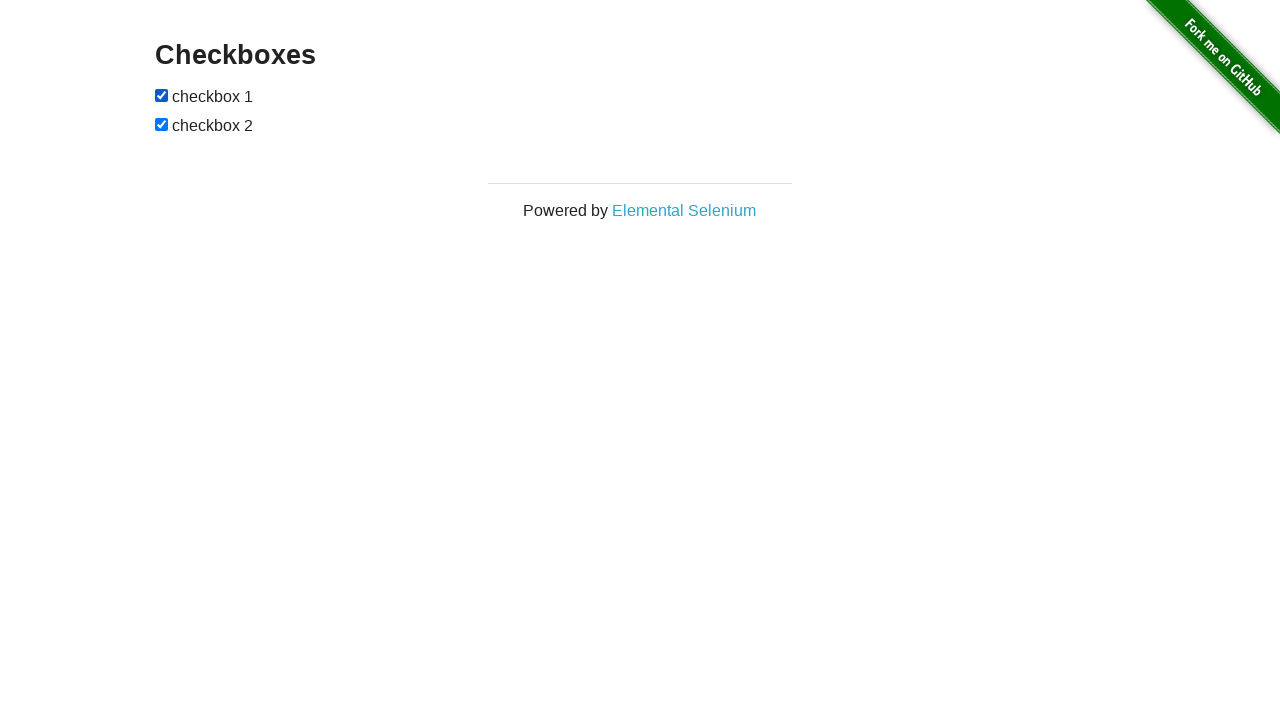

Verified that checkbox 1 is checked
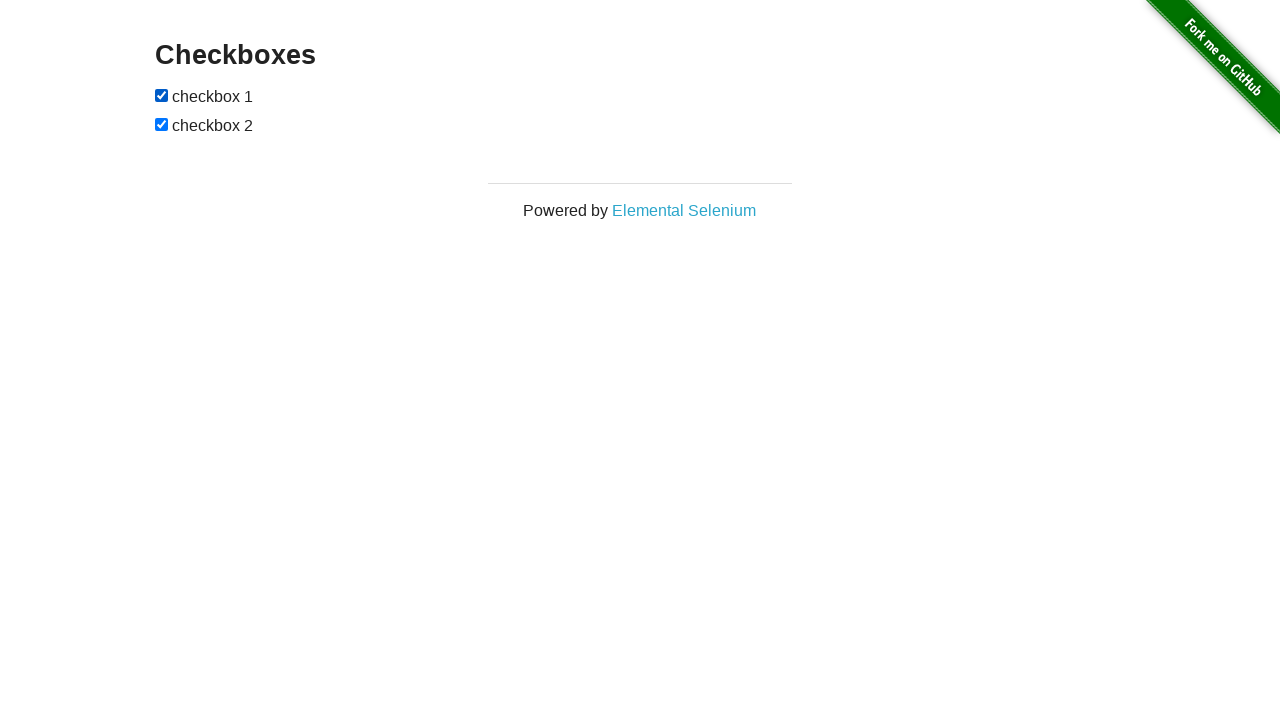

Verified that checkbox 2 is checked
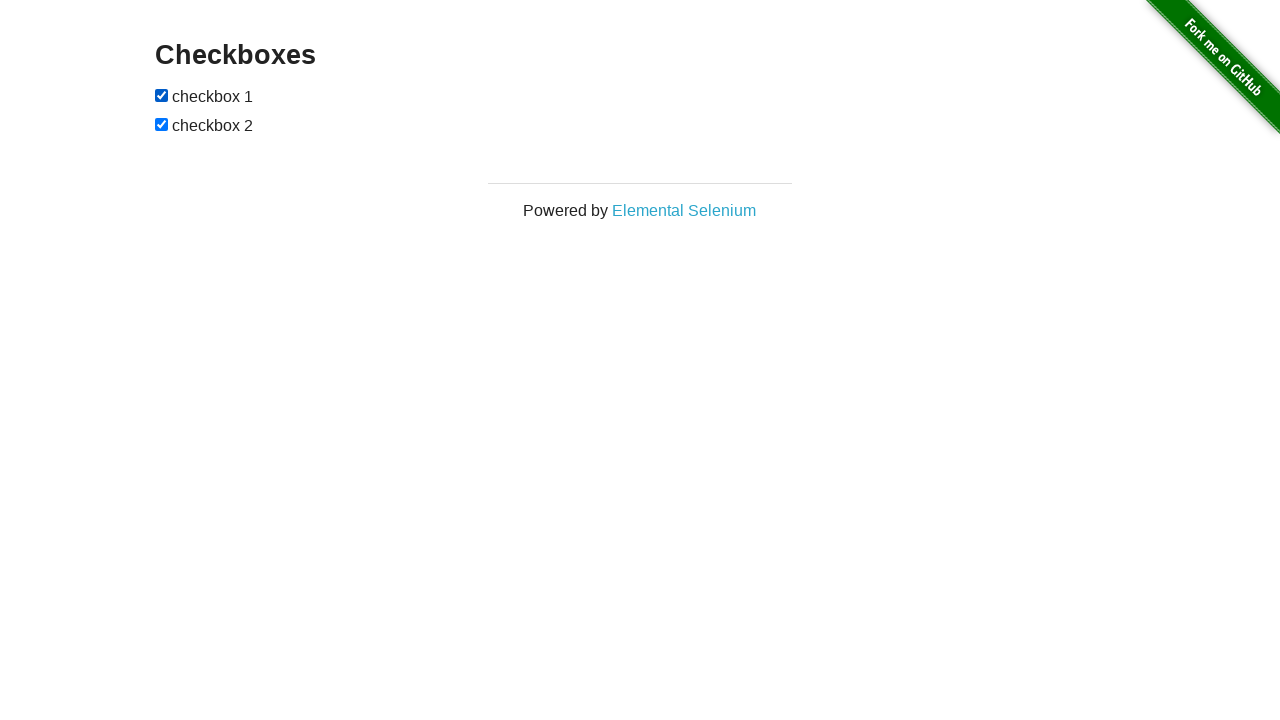

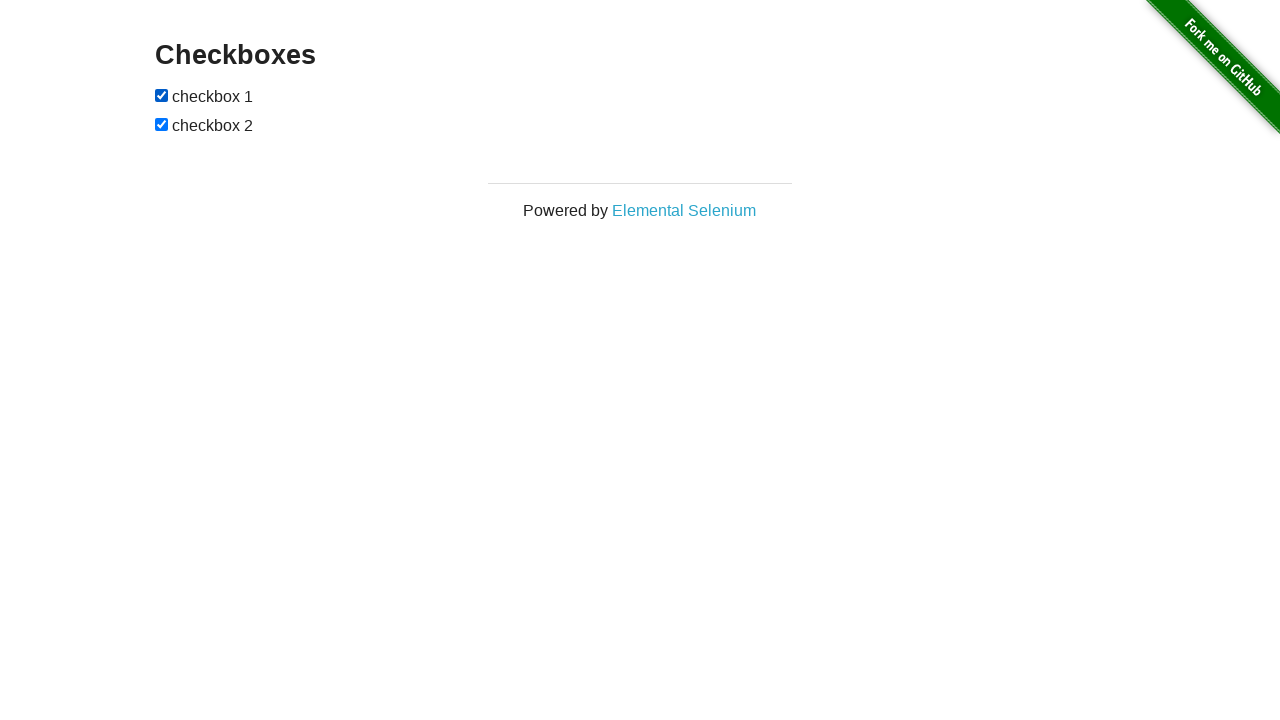